Searches for bags on AJIO website, filters by Men's Fashion Bags category, and verifies that product listings are displayed with brand and product names

Starting URL: https://www.ajio.com/

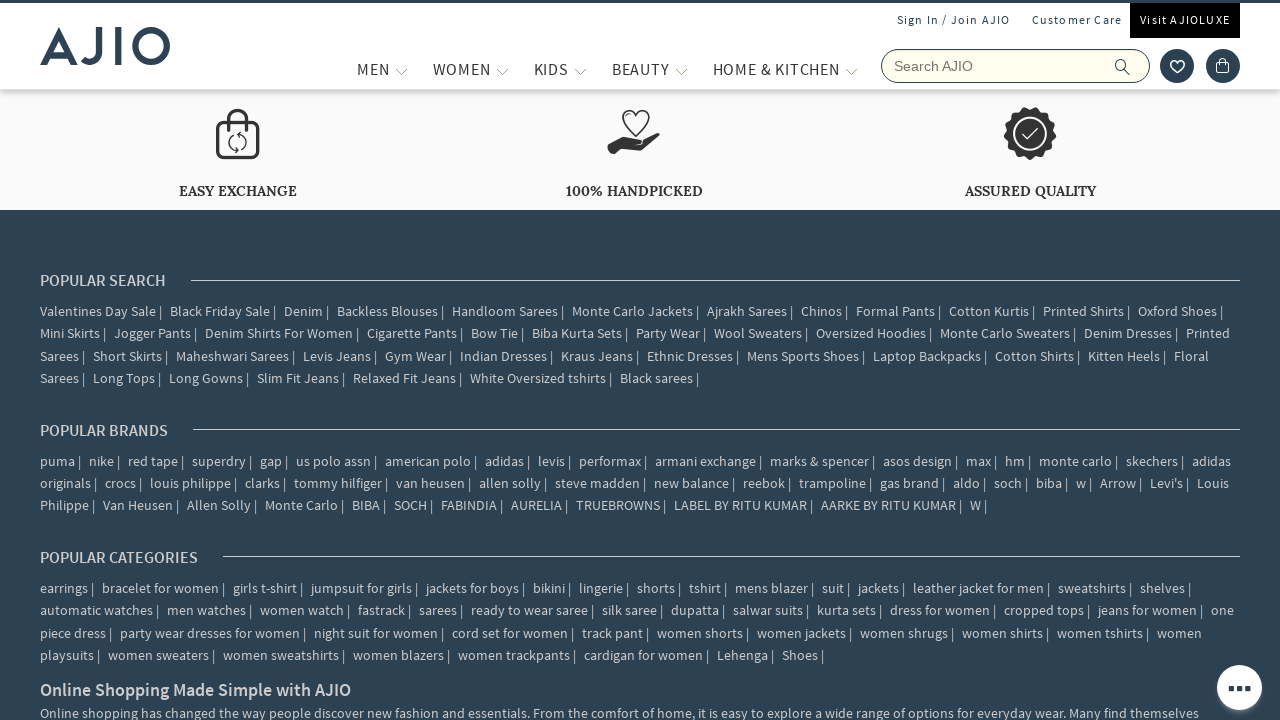

Filled search box with 'bags' on input[name='searchVal']
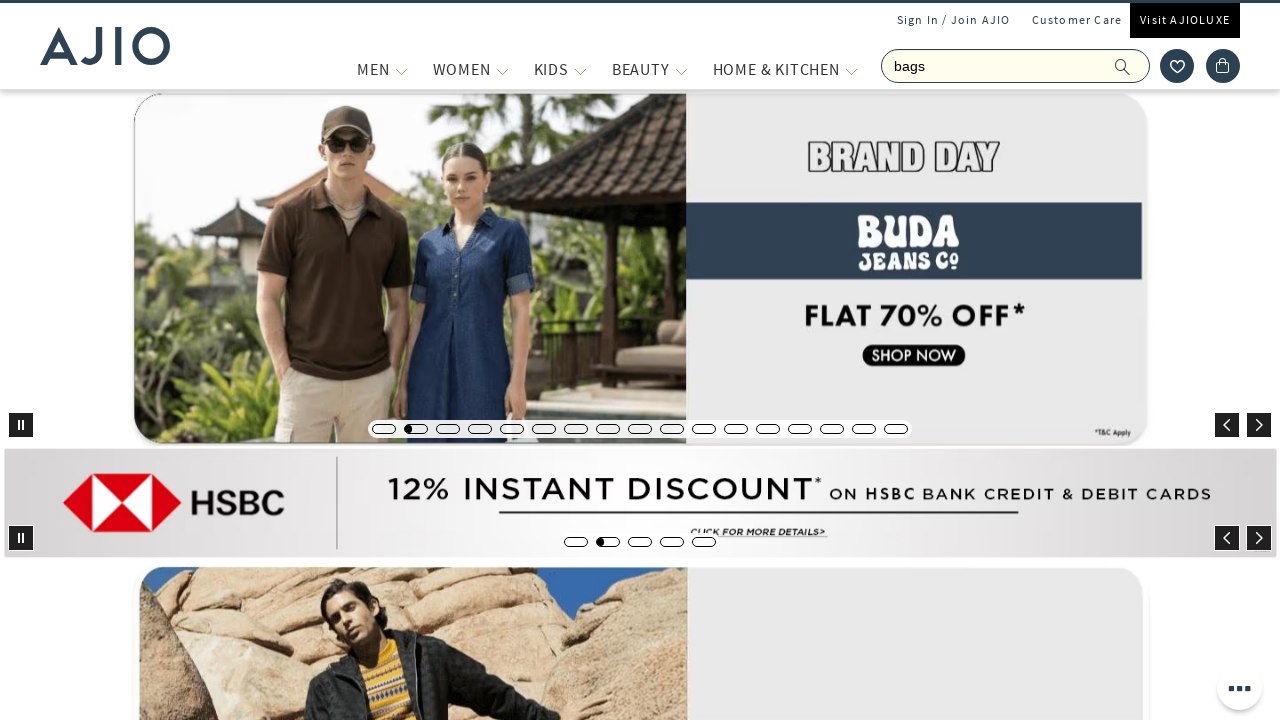

Pressed Enter to search for bags on input[name='searchVal']
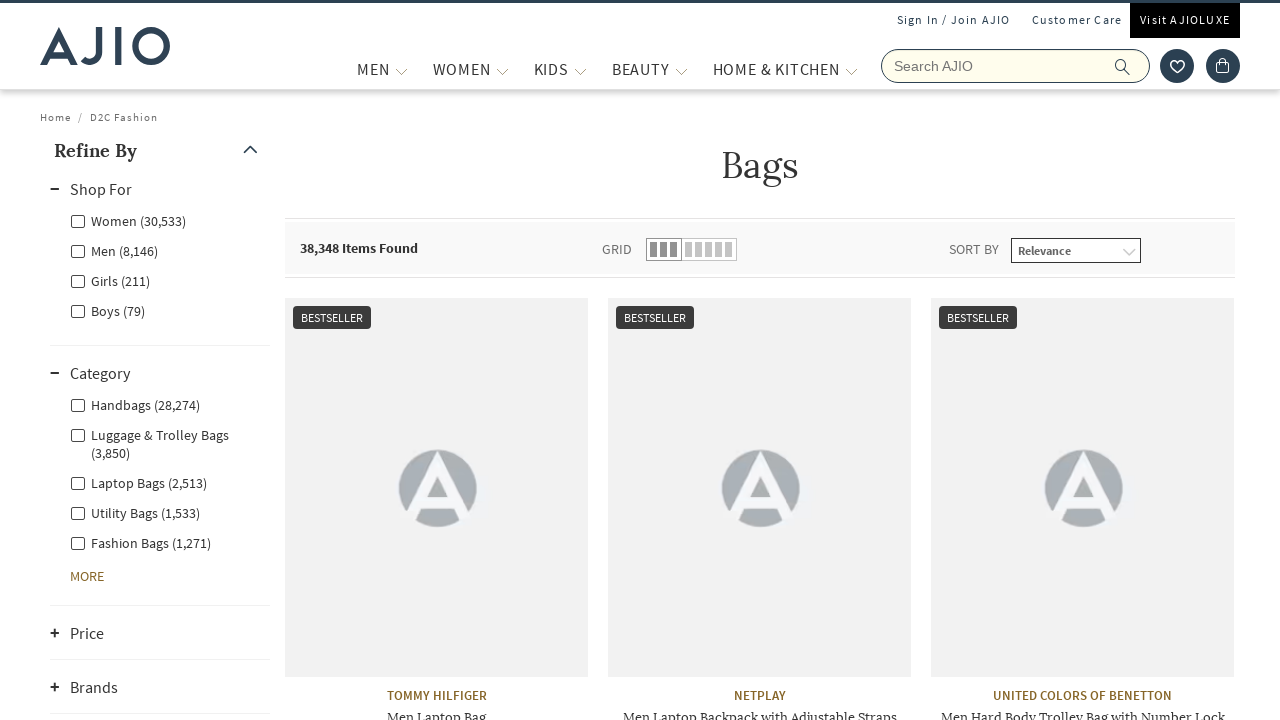

Waited for Men filter to appear in search results
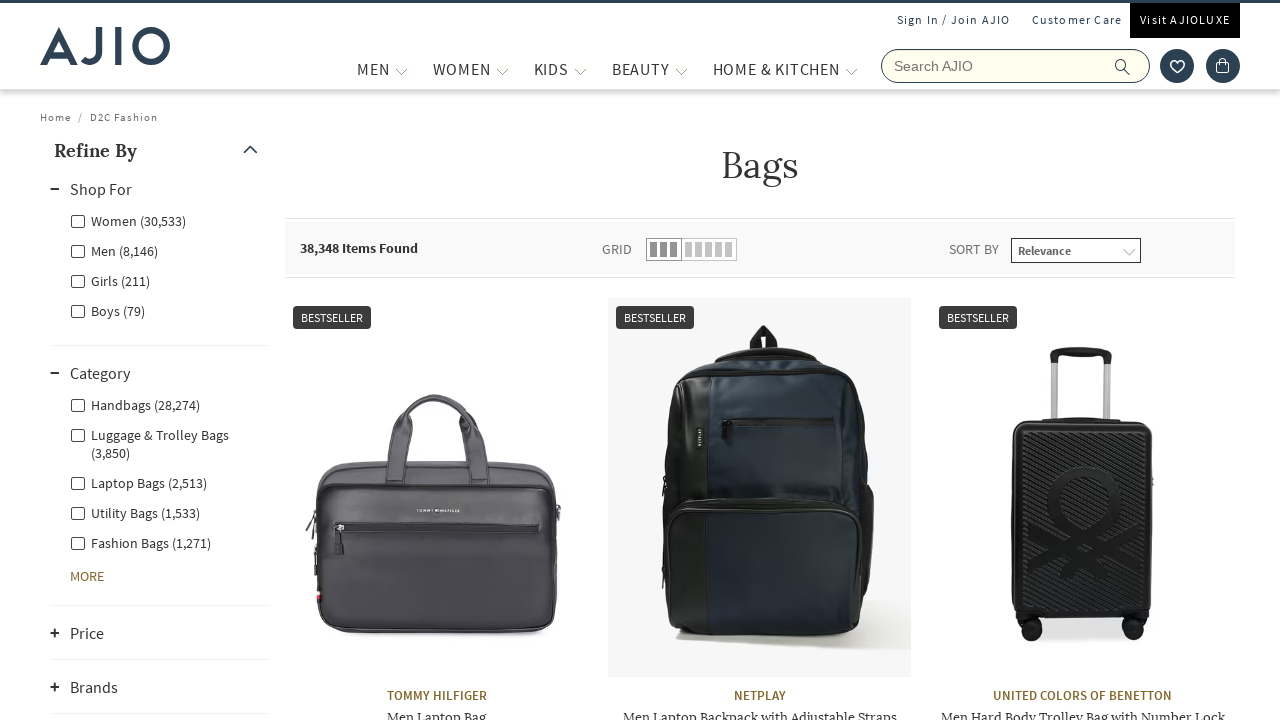

Clicked on Men gender filter at (114, 250) on label[for='Men']
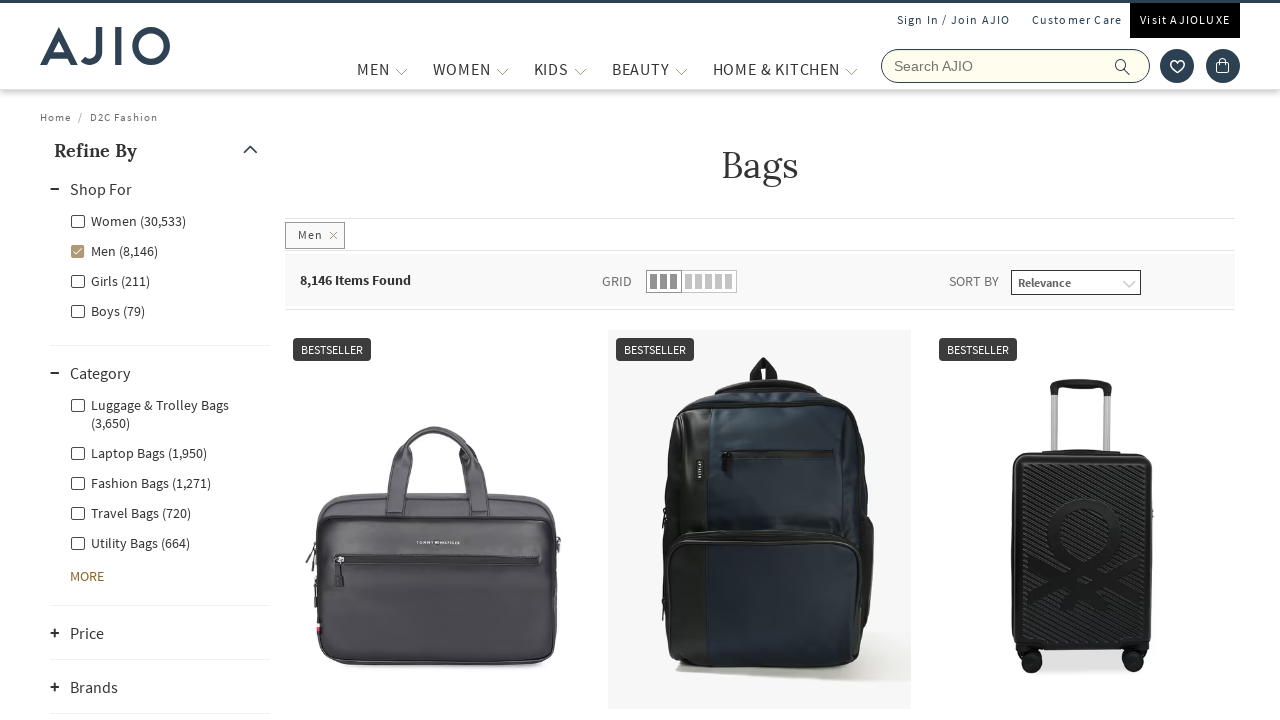

Waited for Men filter to apply
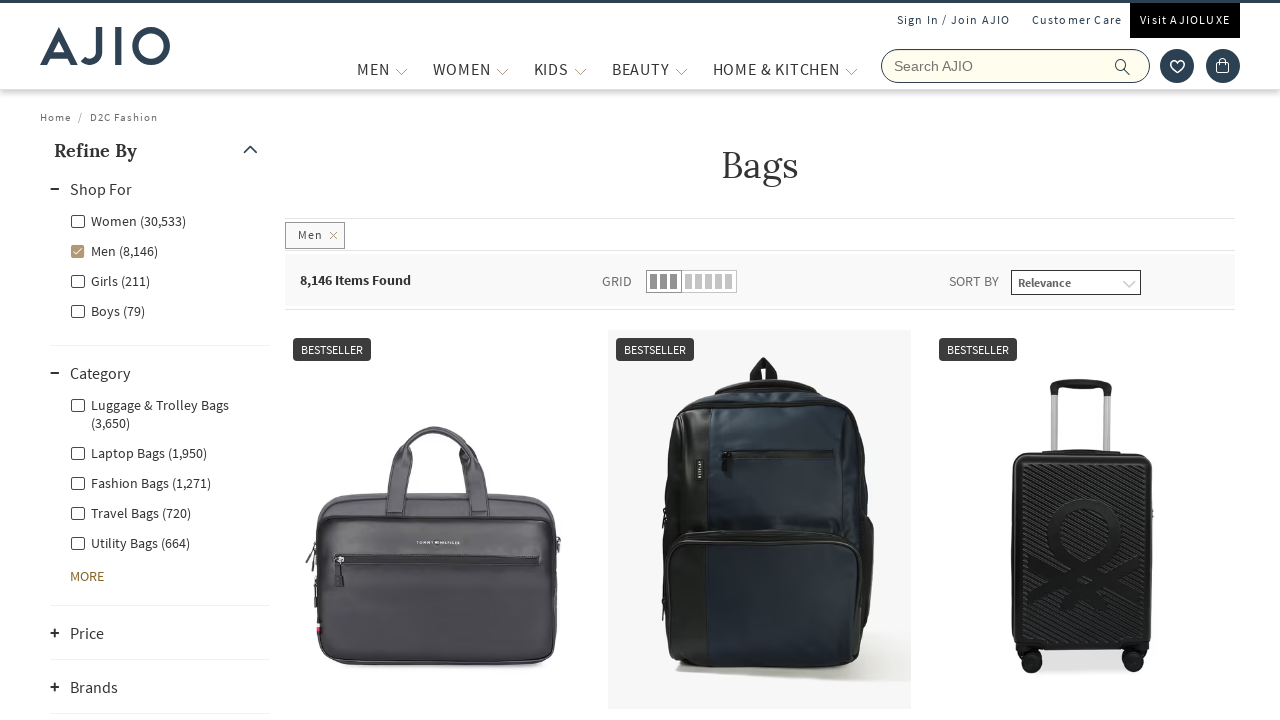

Clicked on Men - Fashion Bags category filter at (140, 482) on label[for='Men - Fashion Bags']
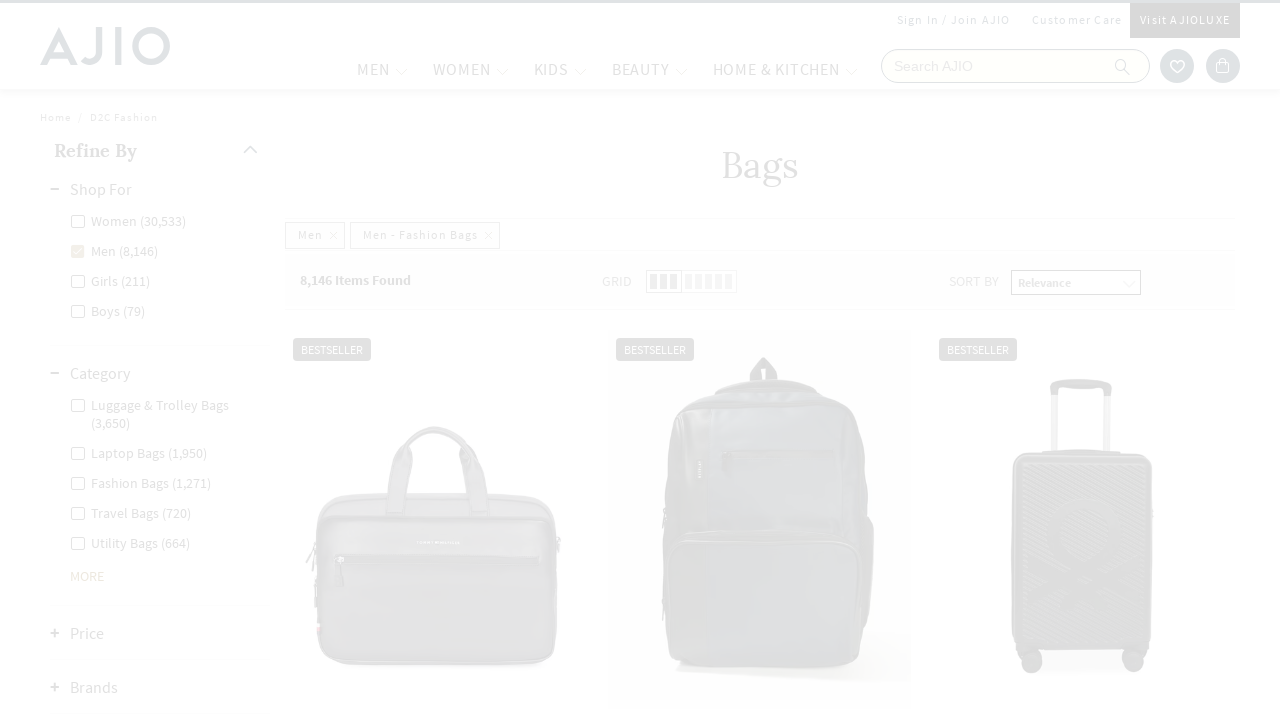

Waited for filtered results to load
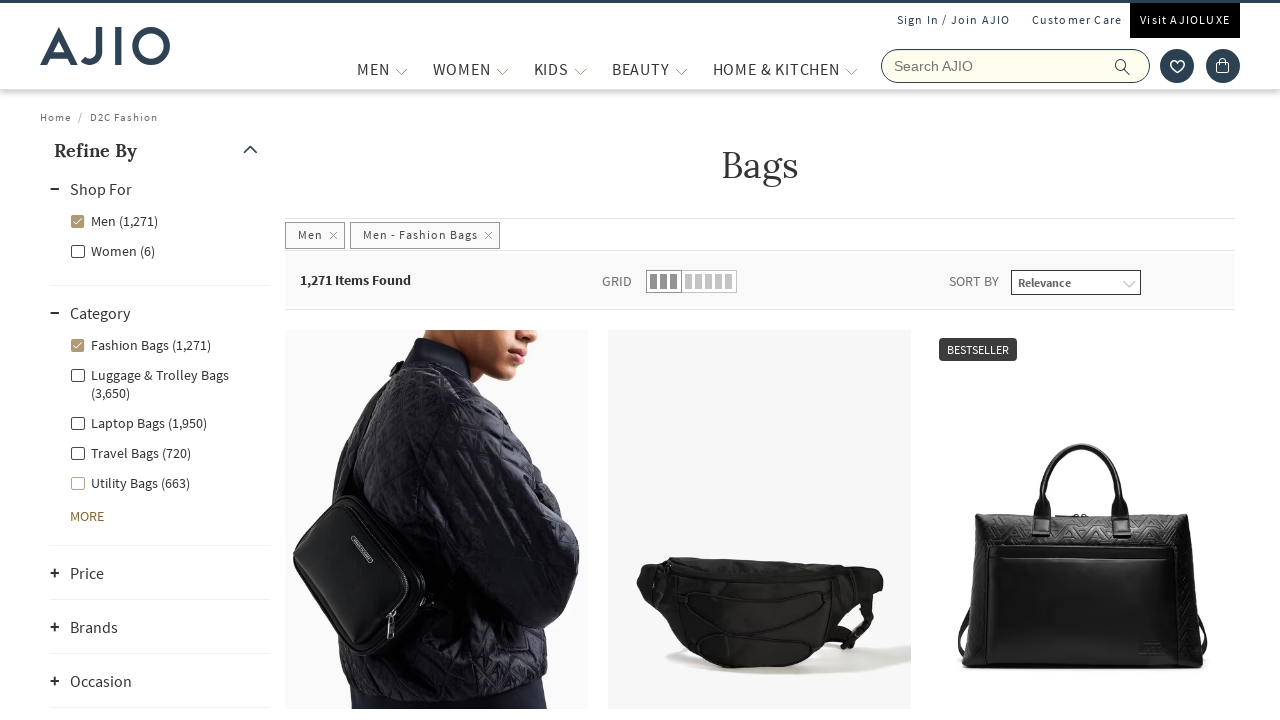

Verified item count is displayed in filter container
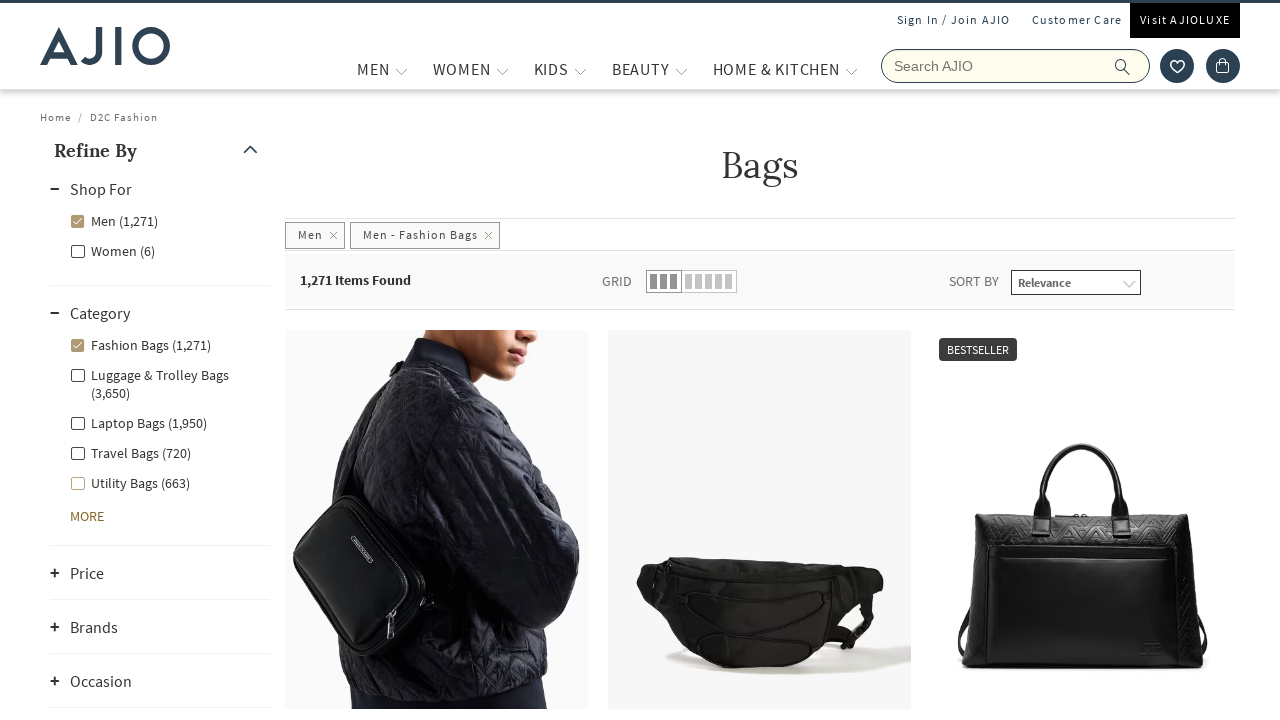

Verified brand names are displayed in product listings
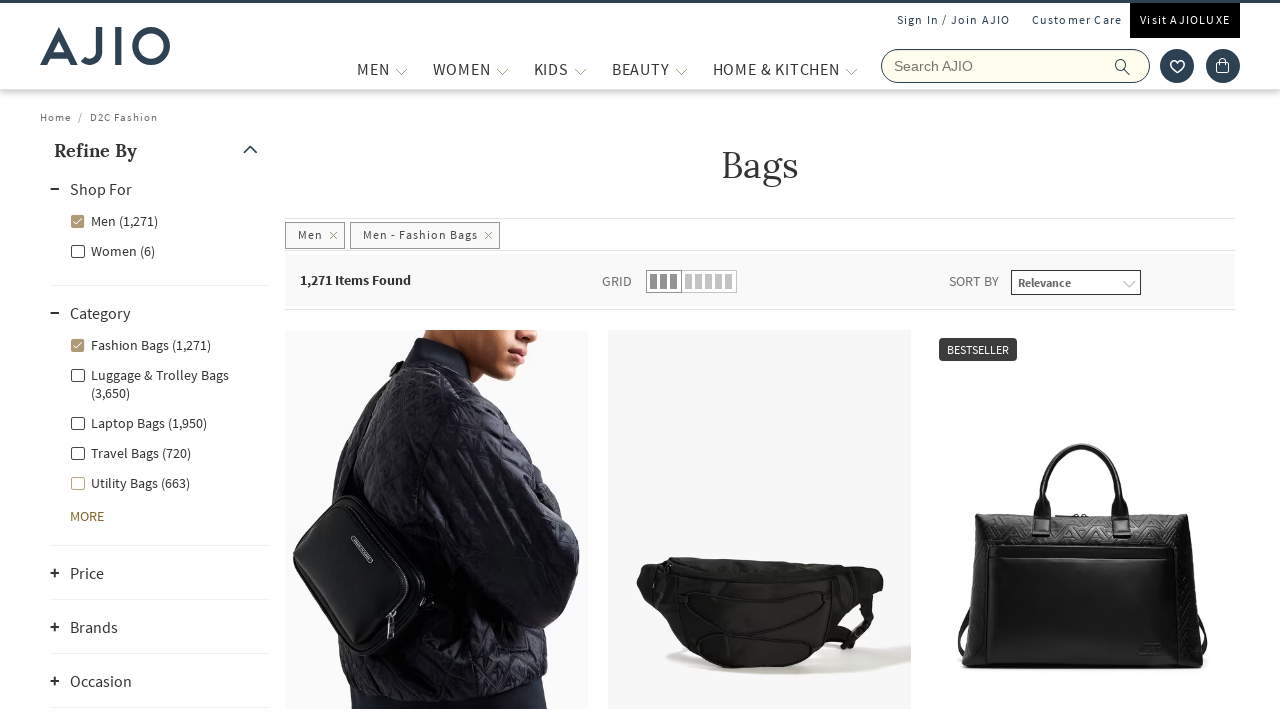

Verified bag names are displayed in product listings
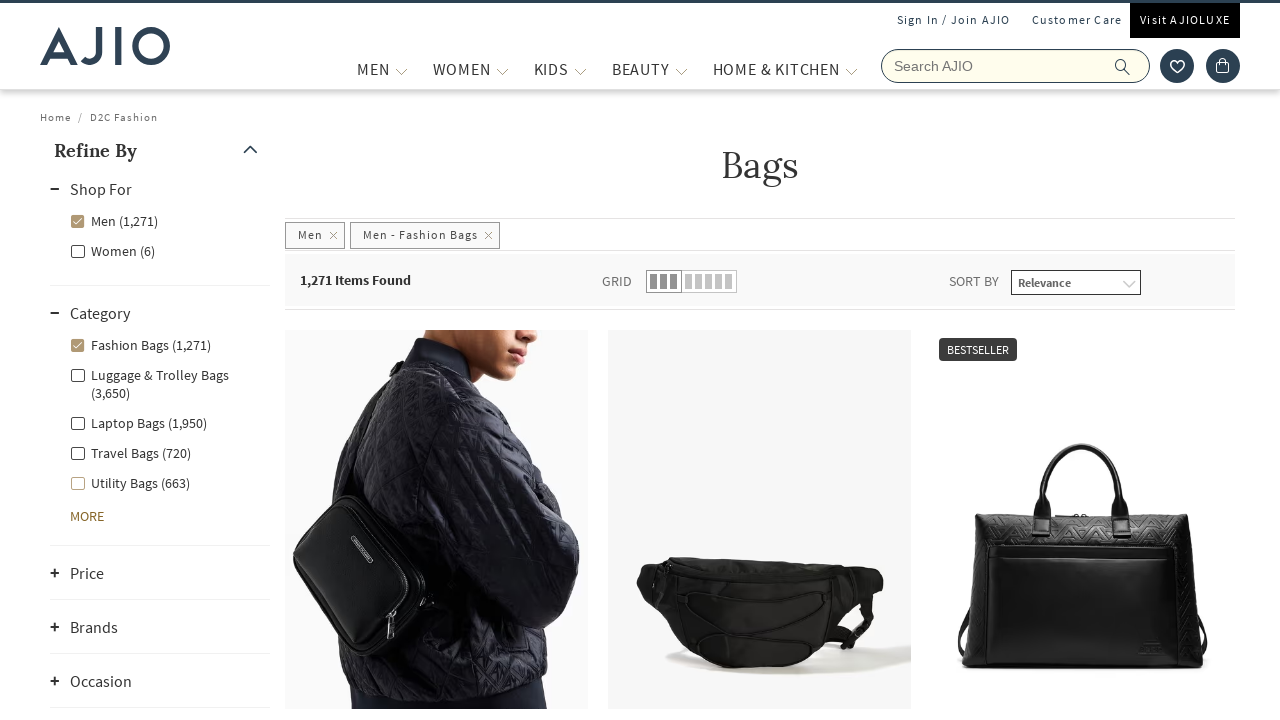

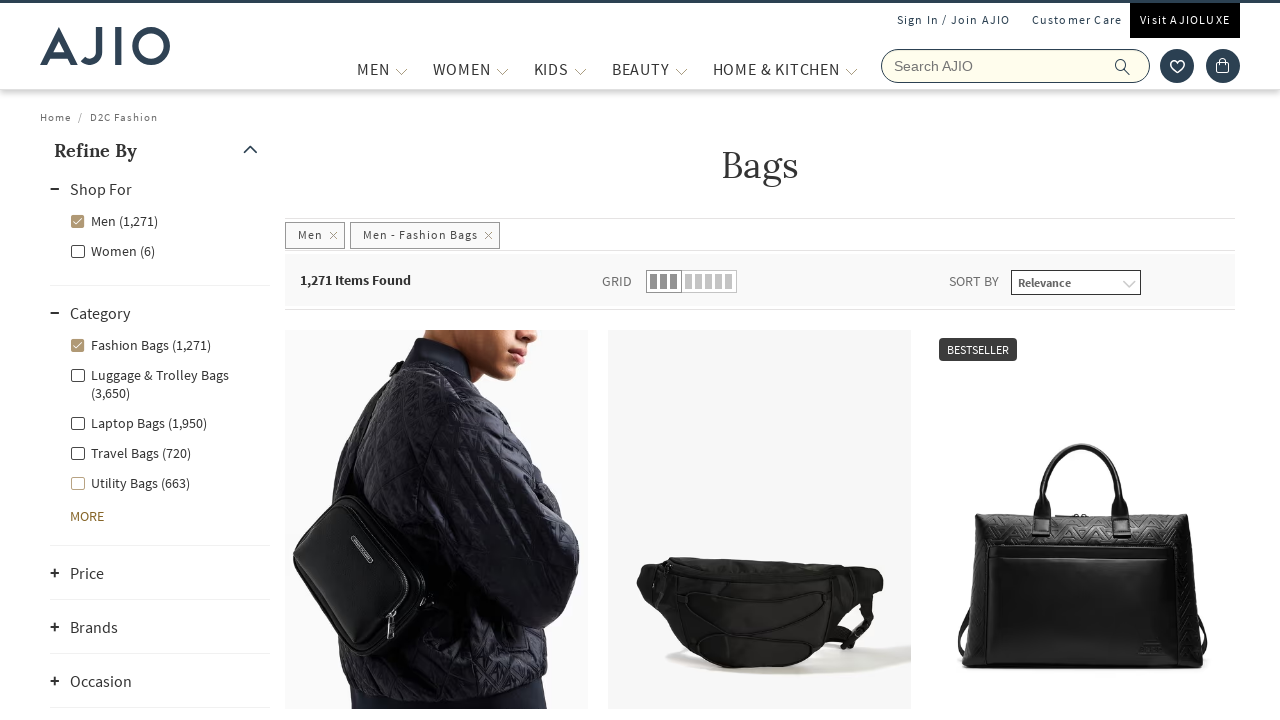